Tests click and hold functionality by clicking on an element and holding it, then moving it to a new position before releasing

Starting URL: https://selenium08.blogspot.com/2020/01/click-and-hold.html

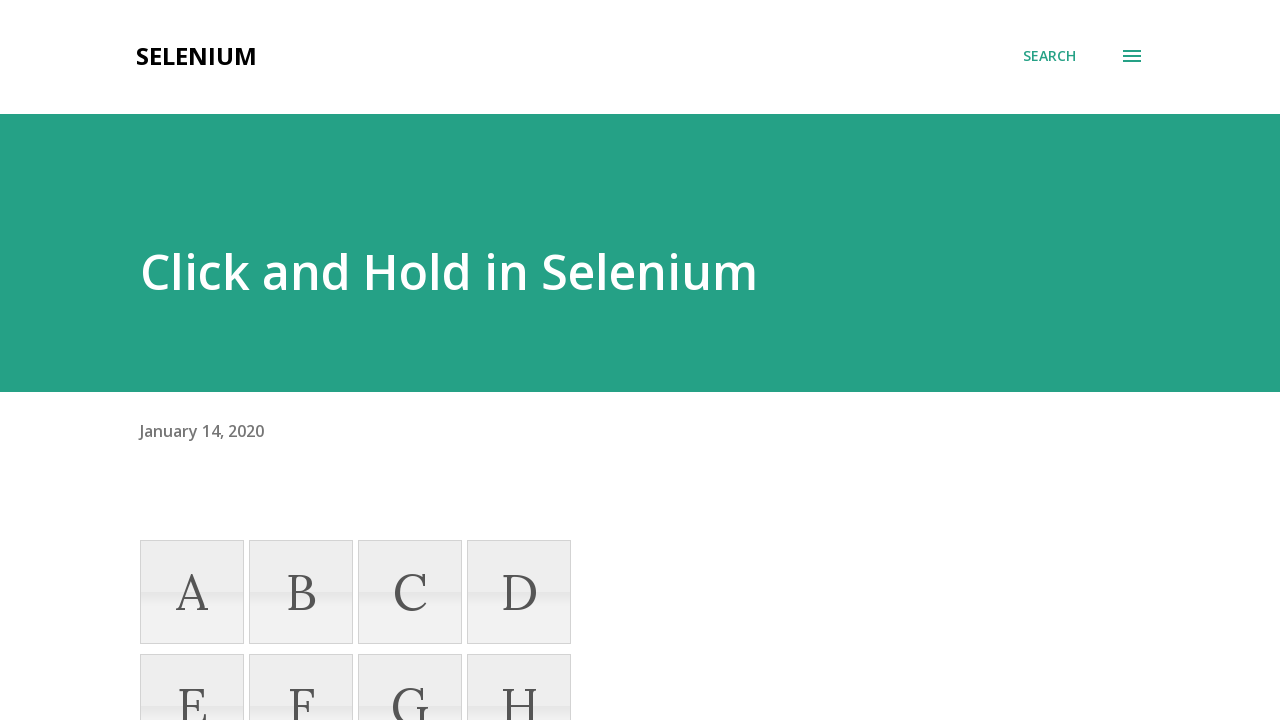

Located the letter A element
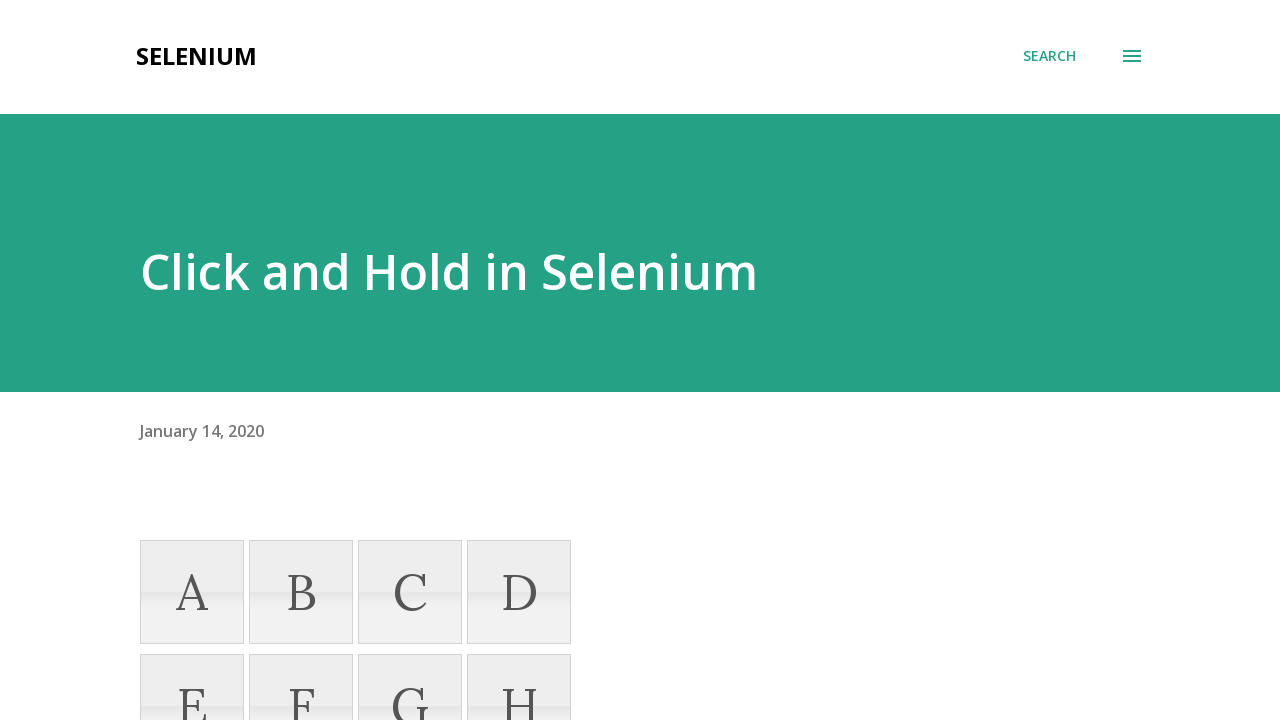

Hovered over the letter A element at (192, 592) on xpath=//li[text()='A']
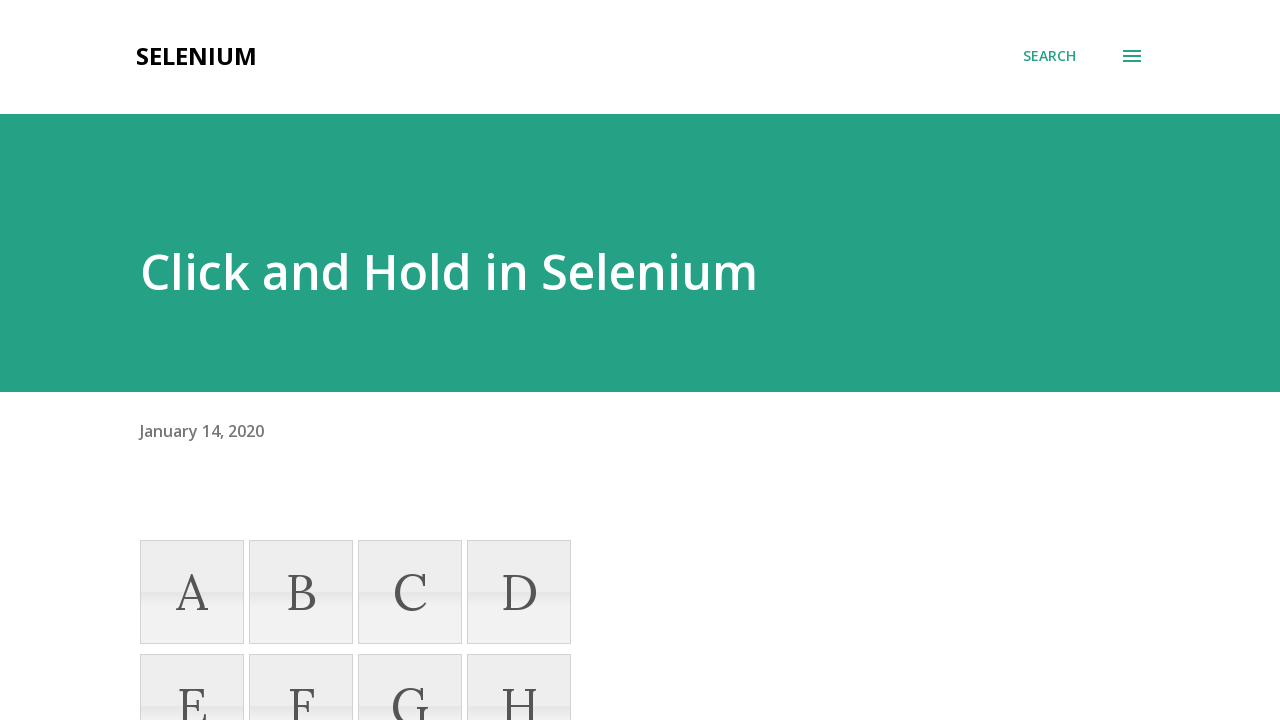

Pressed and held the mouse button down on the letter A element at (192, 592)
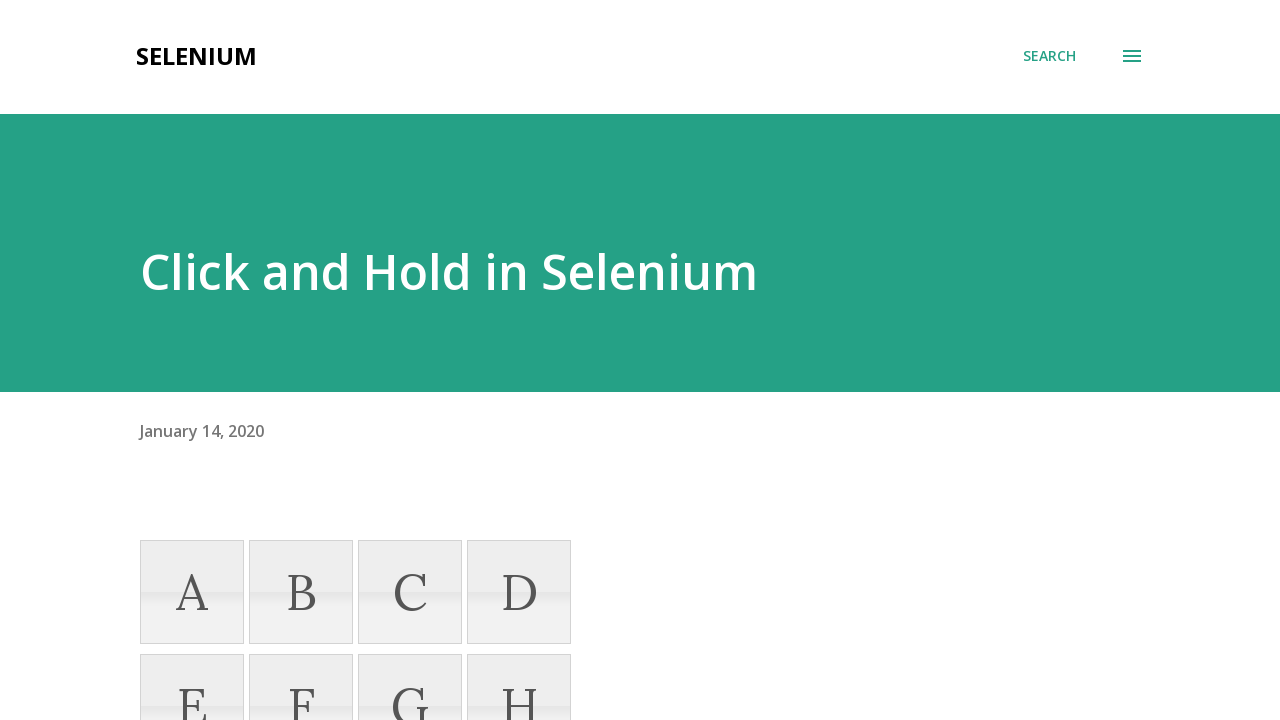

Dragged the letter A element 200 pixels right and 200 pixels down while holding at (340, 740)
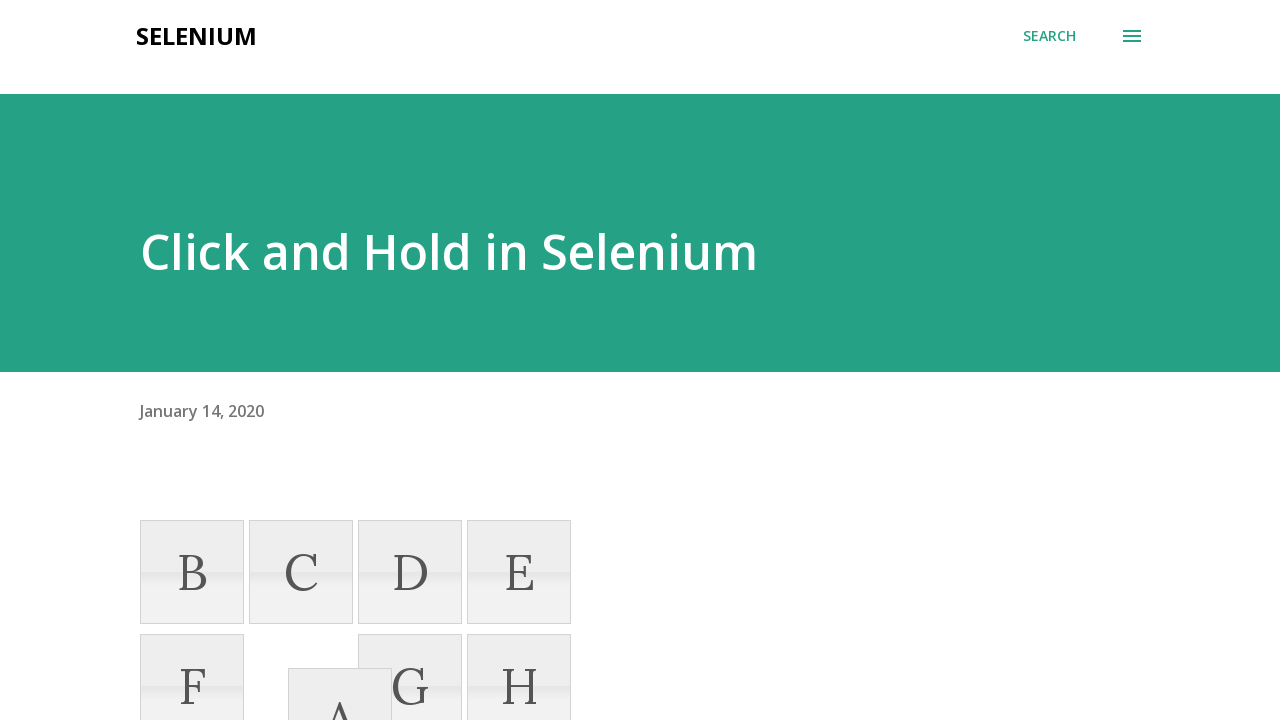

Released the mouse button to complete the drag and drop action at (340, 740)
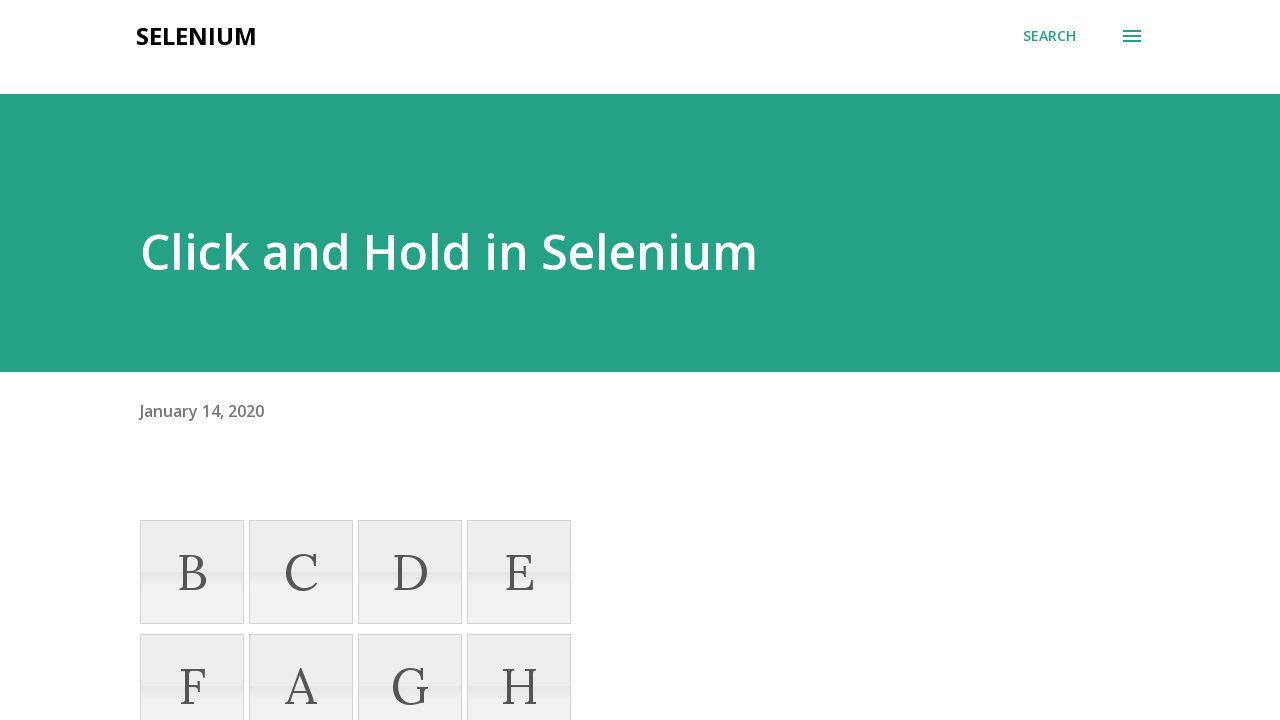

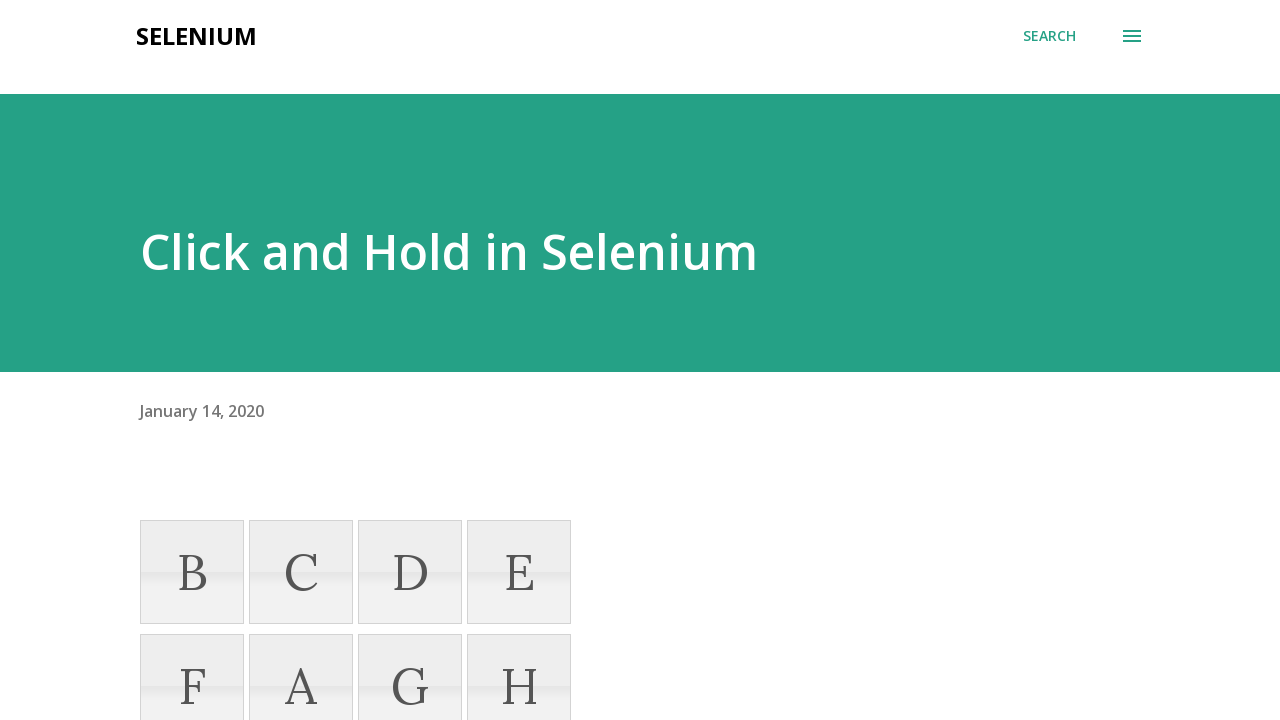